Tests that the complete all checkbox updates state when individual items are completed or cleared

Starting URL: https://demo.playwright.dev/todomvc

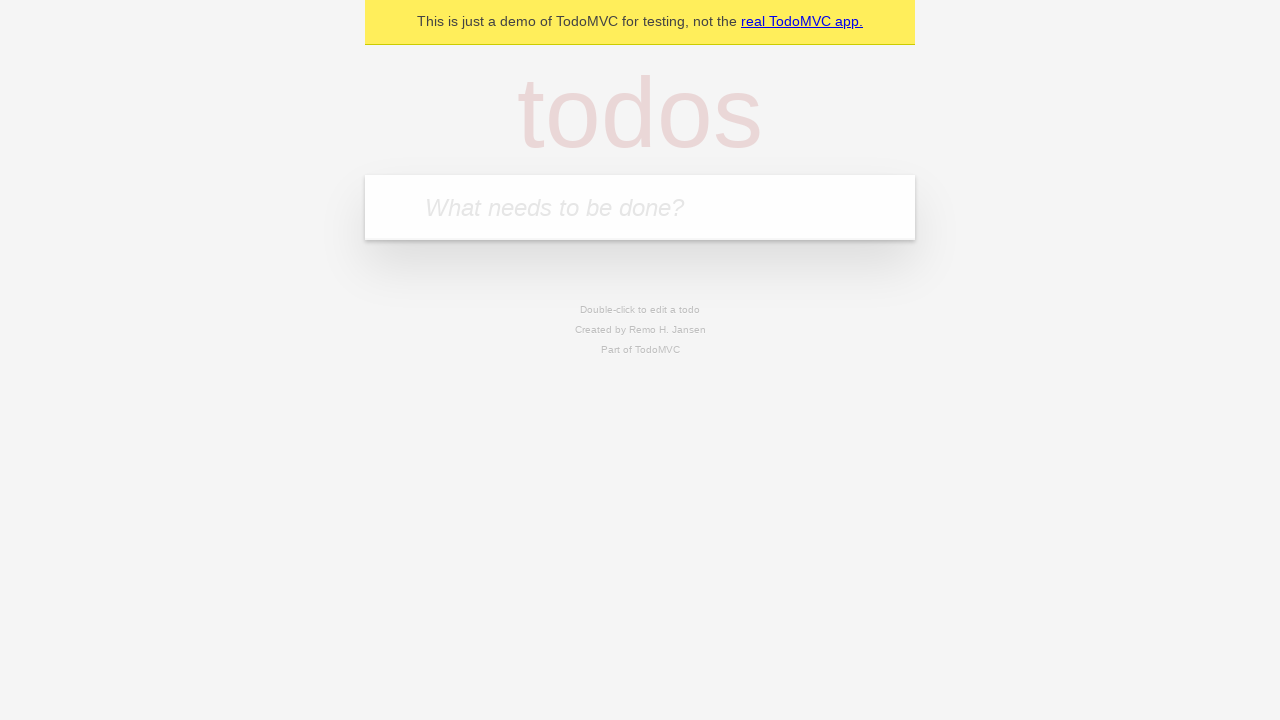

Filled new todo input with 'buy some cheese' on internal:attr=[placeholder="What needs to be done?"i]
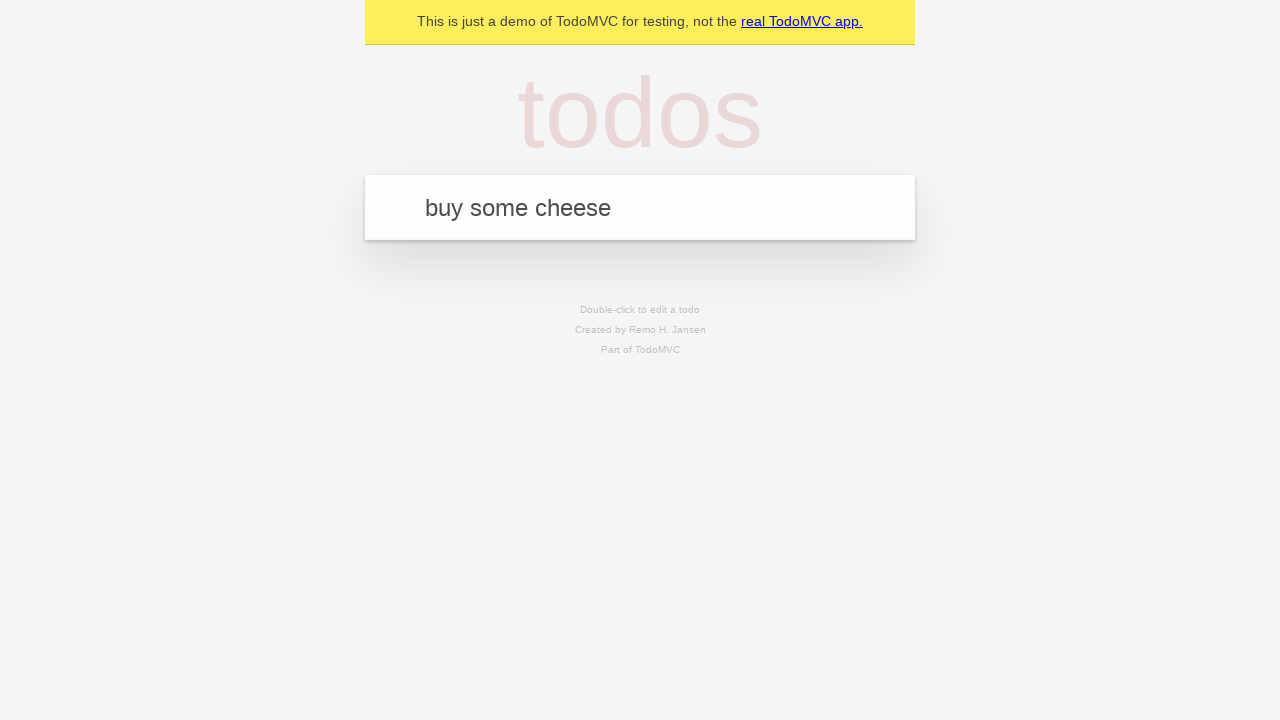

Pressed Enter to add first todo item on internal:attr=[placeholder="What needs to be done?"i]
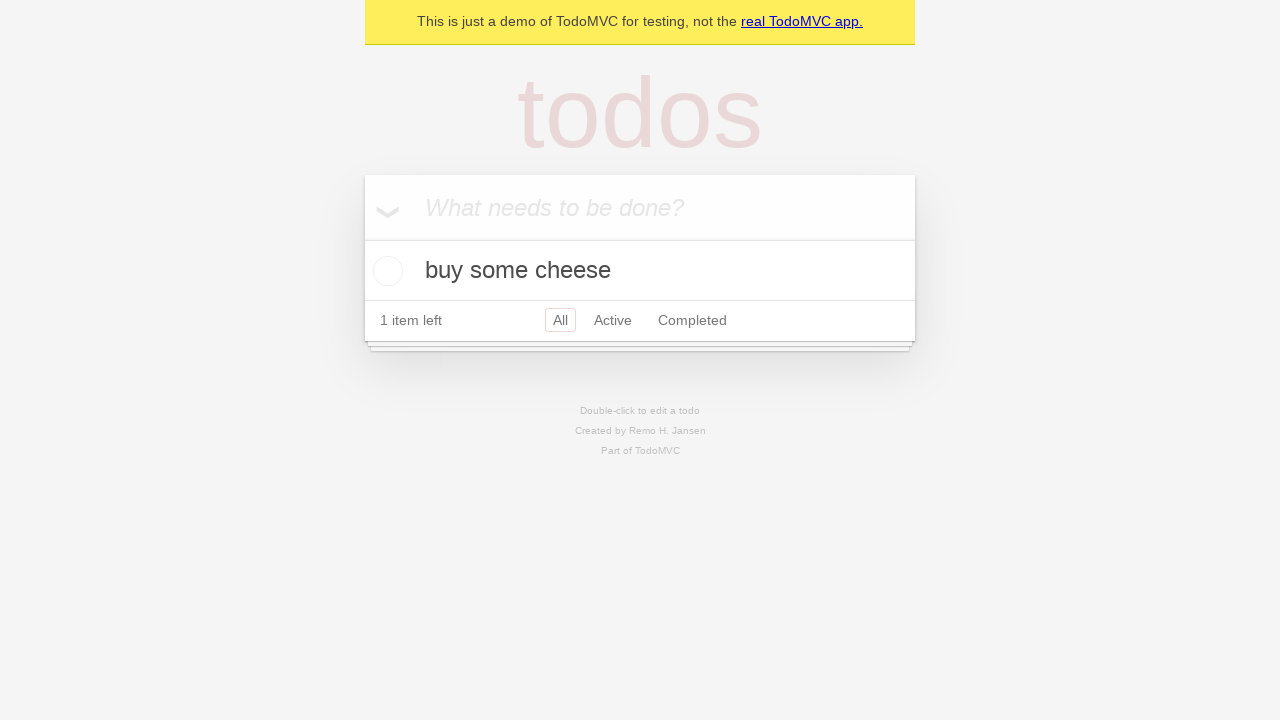

Filled new todo input with 'feed the cat' on internal:attr=[placeholder="What needs to be done?"i]
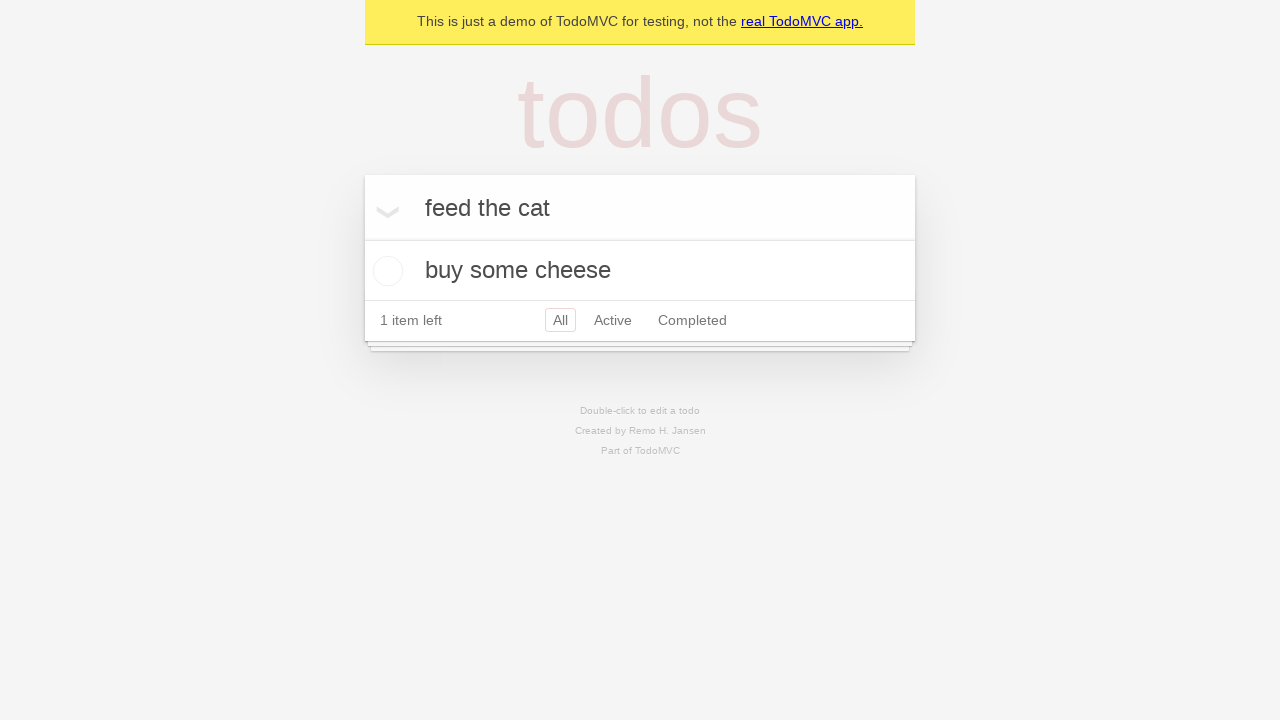

Pressed Enter to add second todo item on internal:attr=[placeholder="What needs to be done?"i]
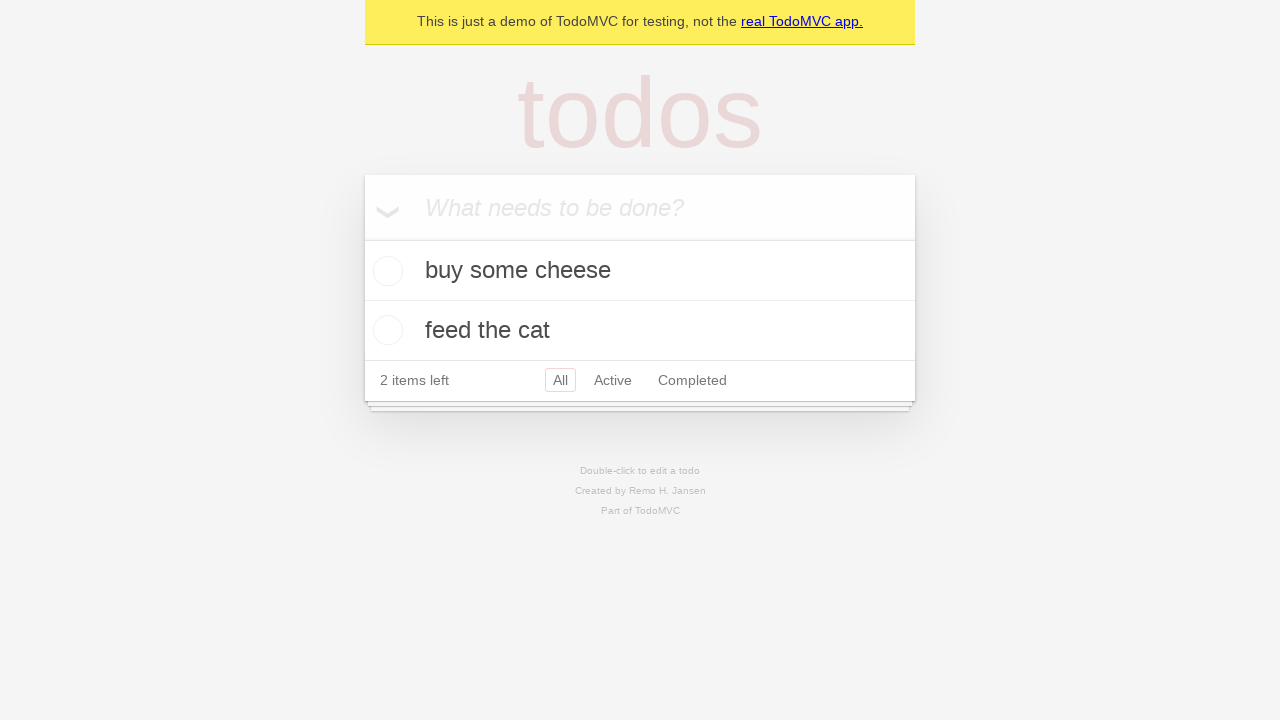

Filled new todo input with 'book a doctors appointment' on internal:attr=[placeholder="What needs to be done?"i]
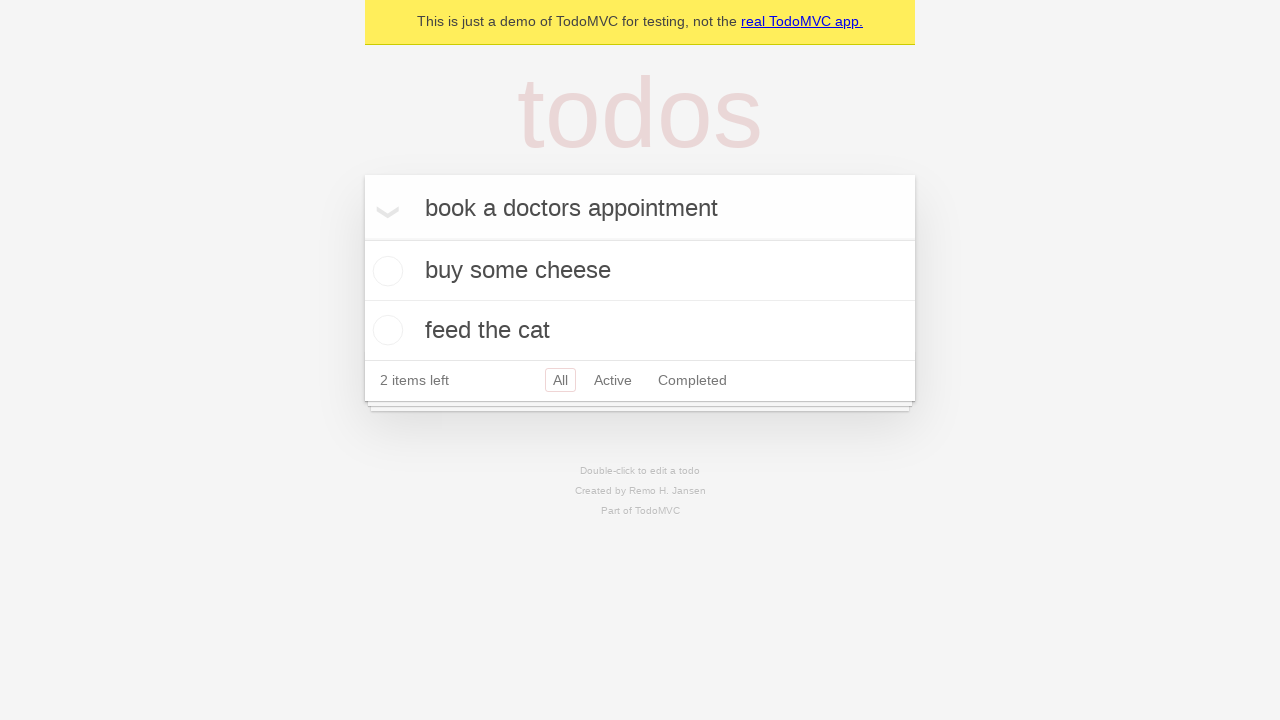

Pressed Enter to add third todo item on internal:attr=[placeholder="What needs to be done?"i]
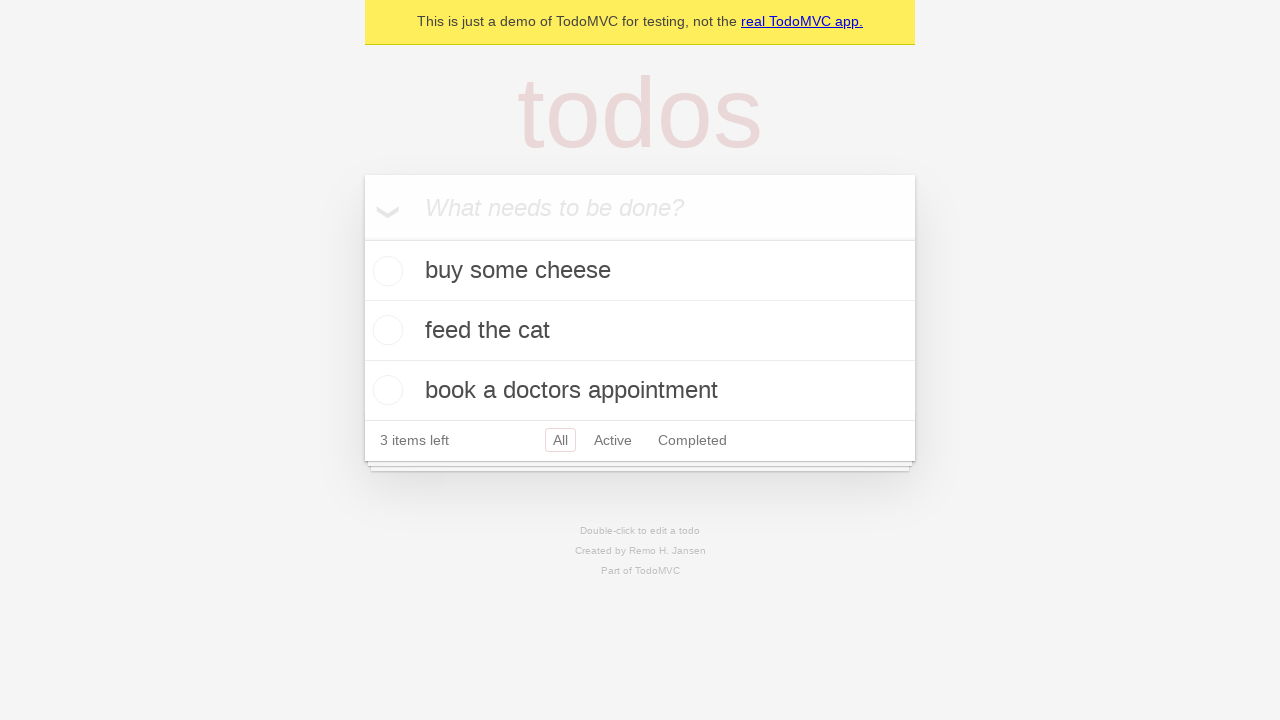

Waited for all three todo items to be rendered
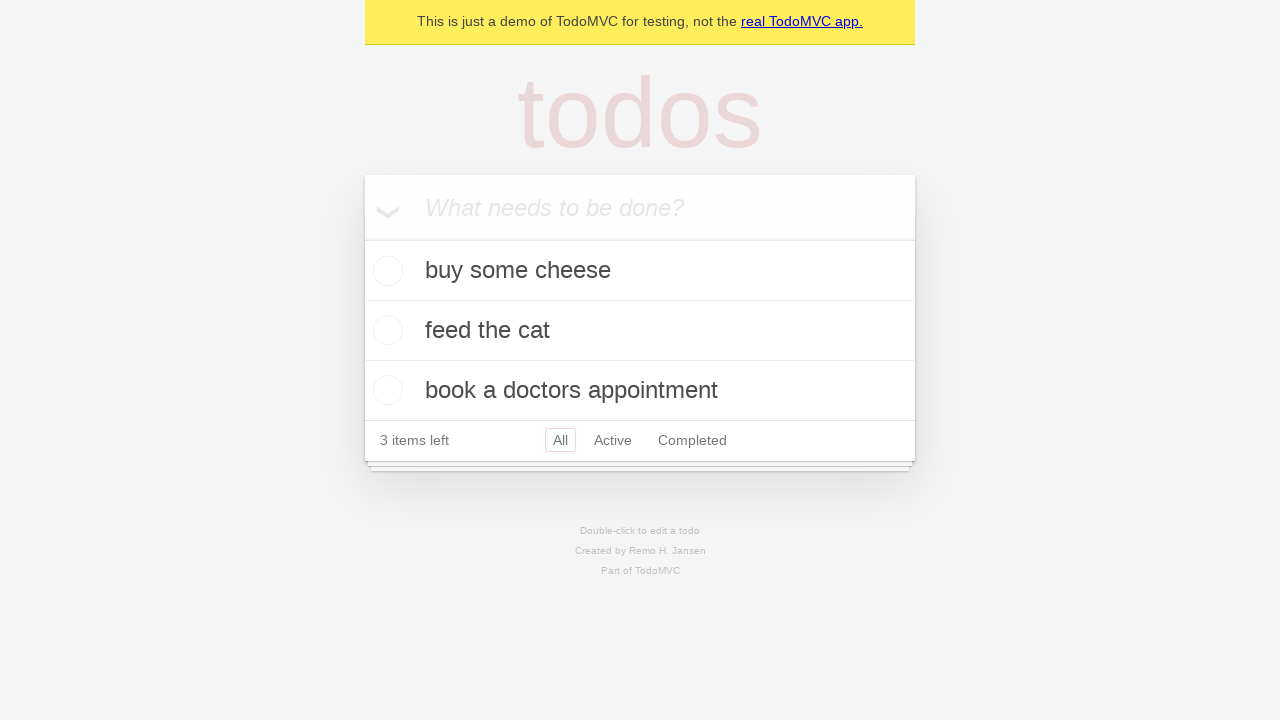

Checked 'Mark all as complete' checkbox to complete all todos at (362, 238) on internal:label="Mark all as complete"i
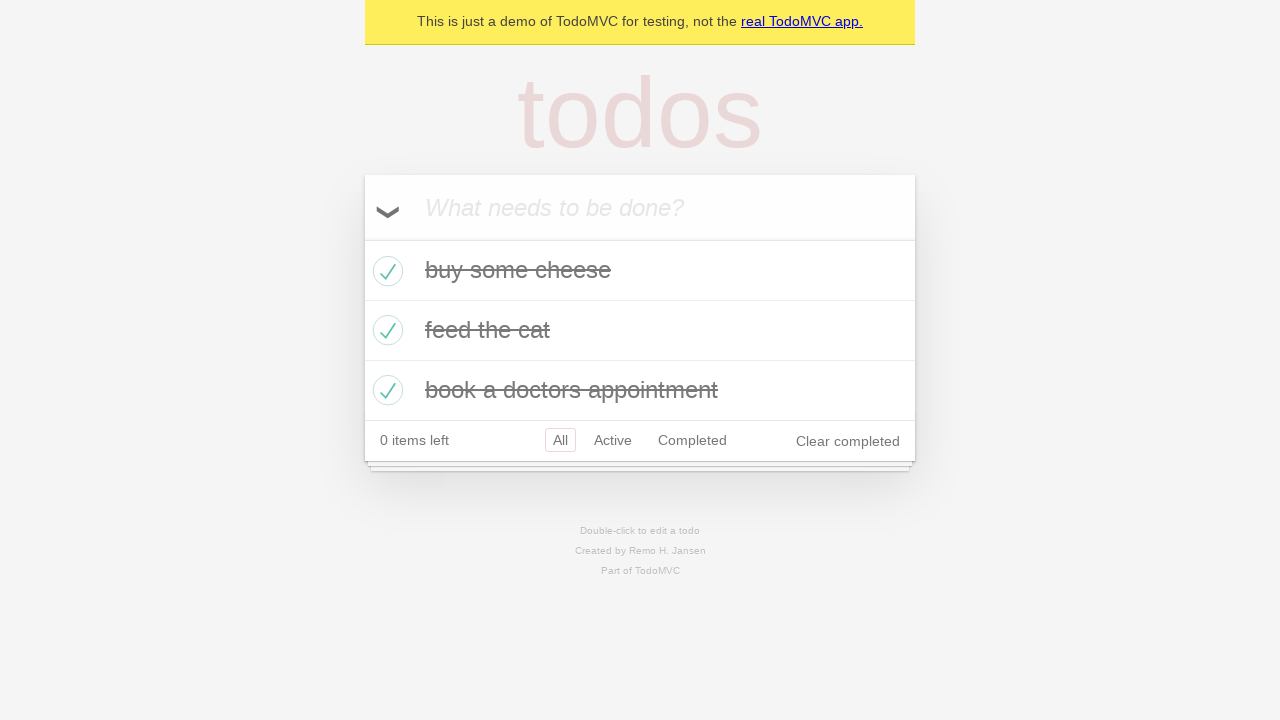

Unchecked the first todo item checkbox at (385, 271) on internal:testid=[data-testid="todo-item"s] >> nth=0 >> internal:role=checkbox
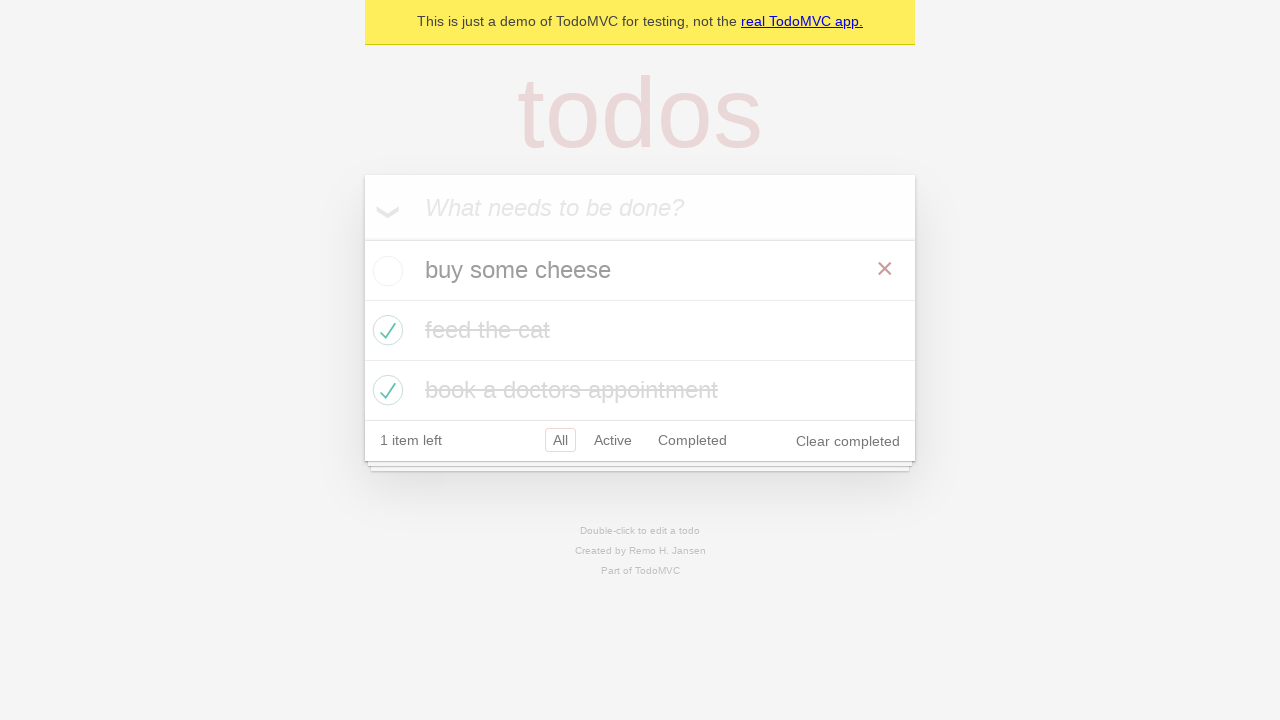

Checked the first todo item checkbox again at (385, 271) on internal:testid=[data-testid="todo-item"s] >> nth=0 >> internal:role=checkbox
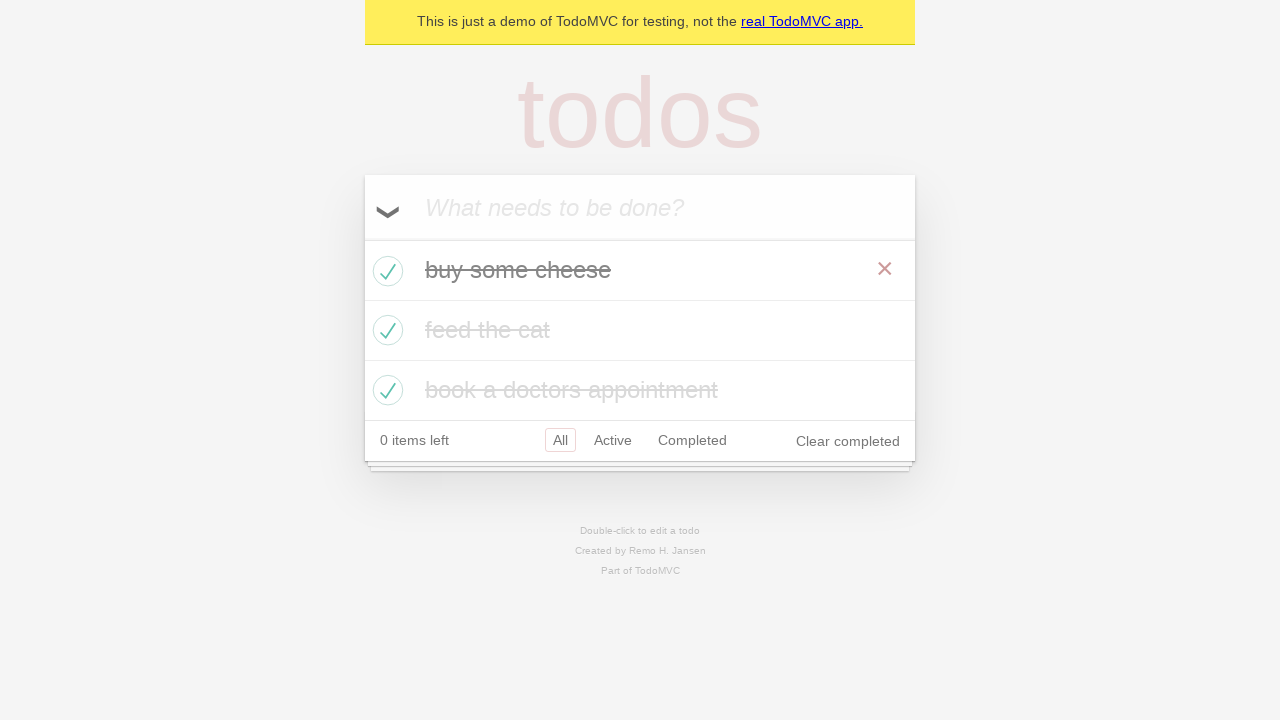

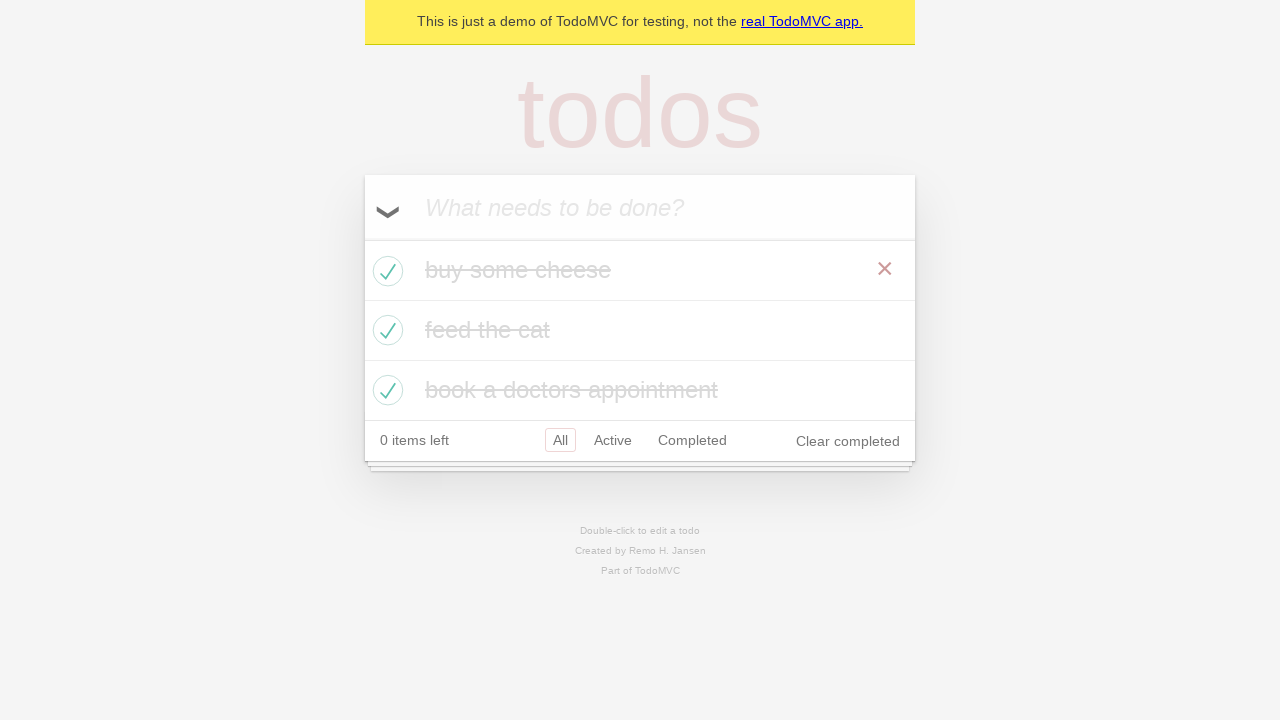